Tests that the todo counter displays the correct number of items

Starting URL: https://demo.playwright.dev/todomvc

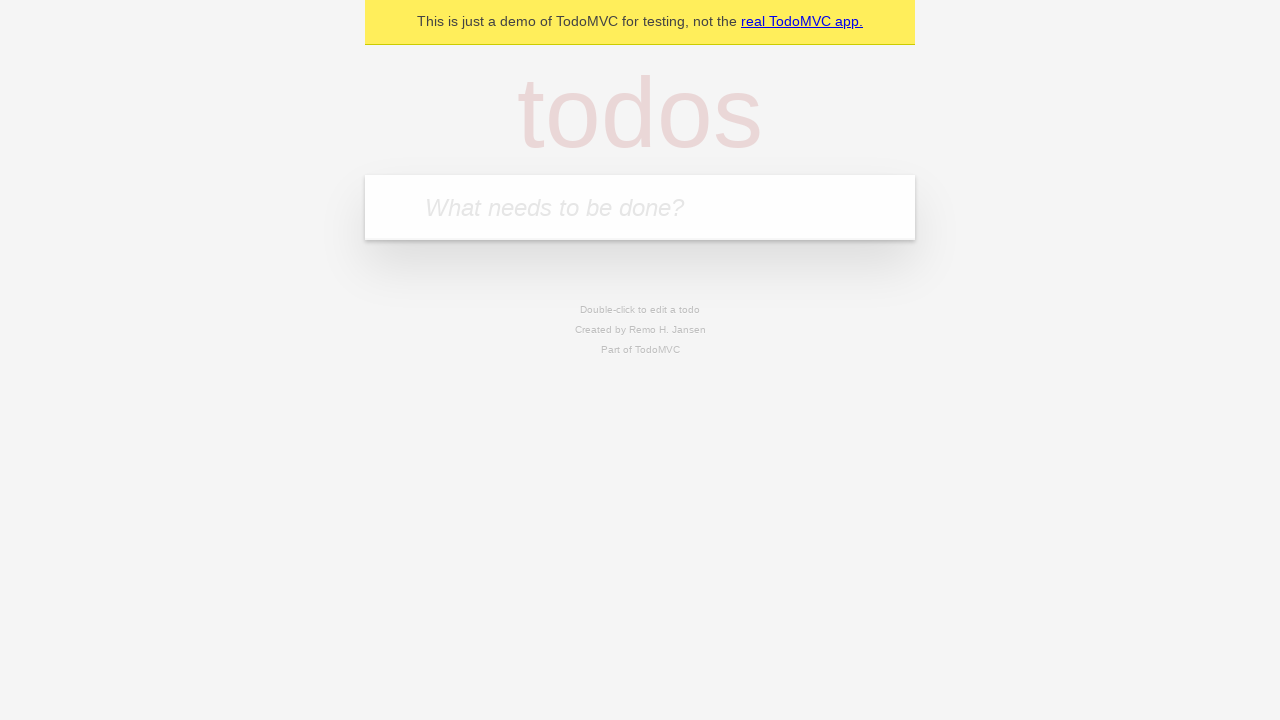

Located the todo input field
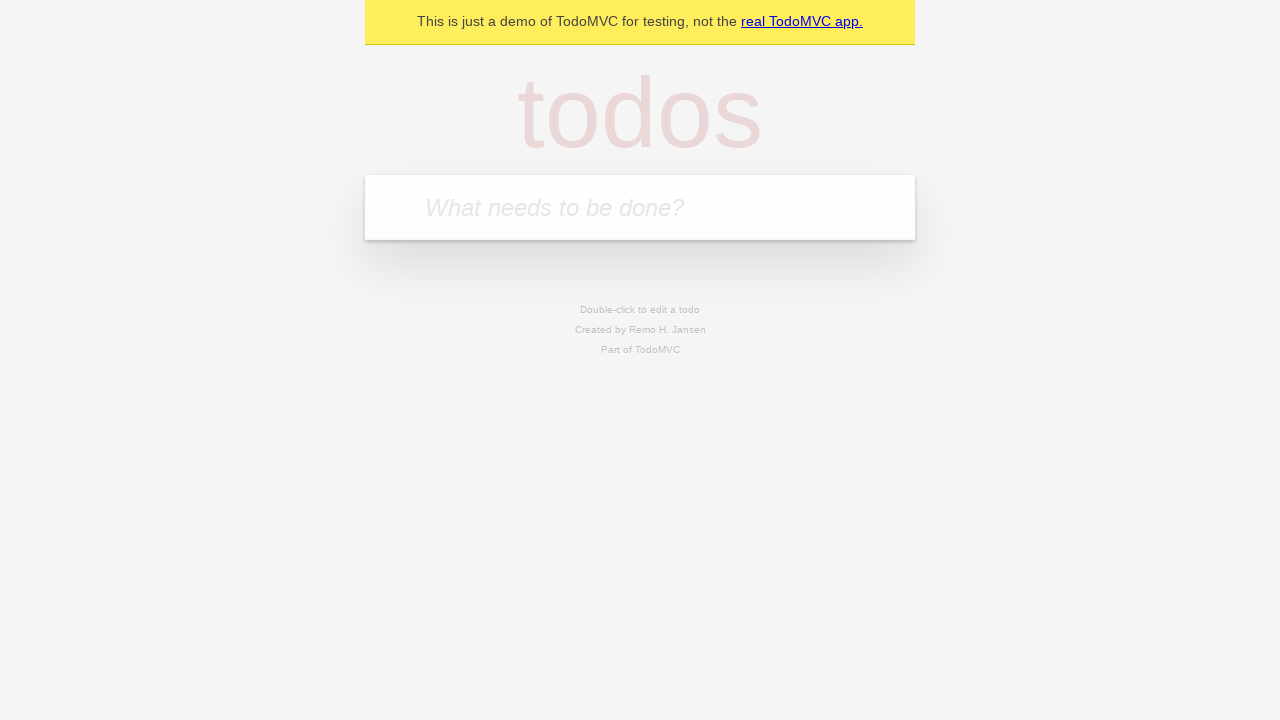

Filled first todo item with 'buy some cheese' on internal:attr=[placeholder="What needs to be done?"i]
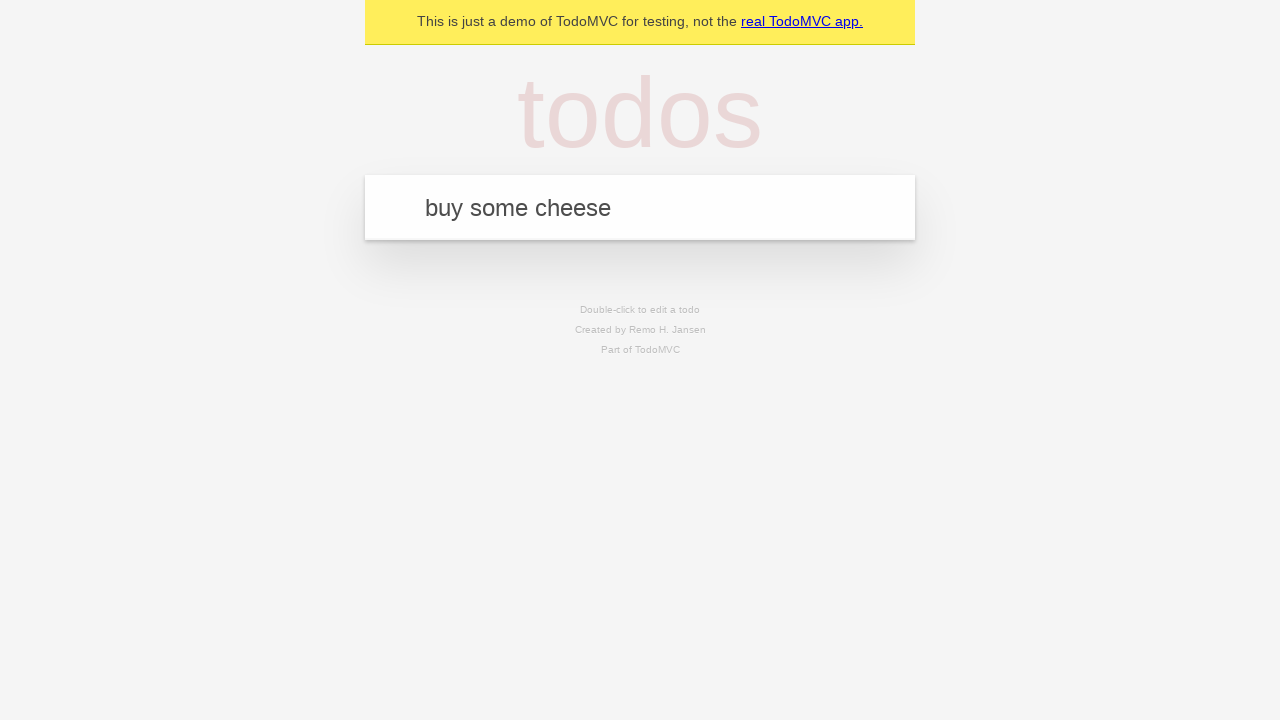

Pressed Enter to add first todo item on internal:attr=[placeholder="What needs to be done?"i]
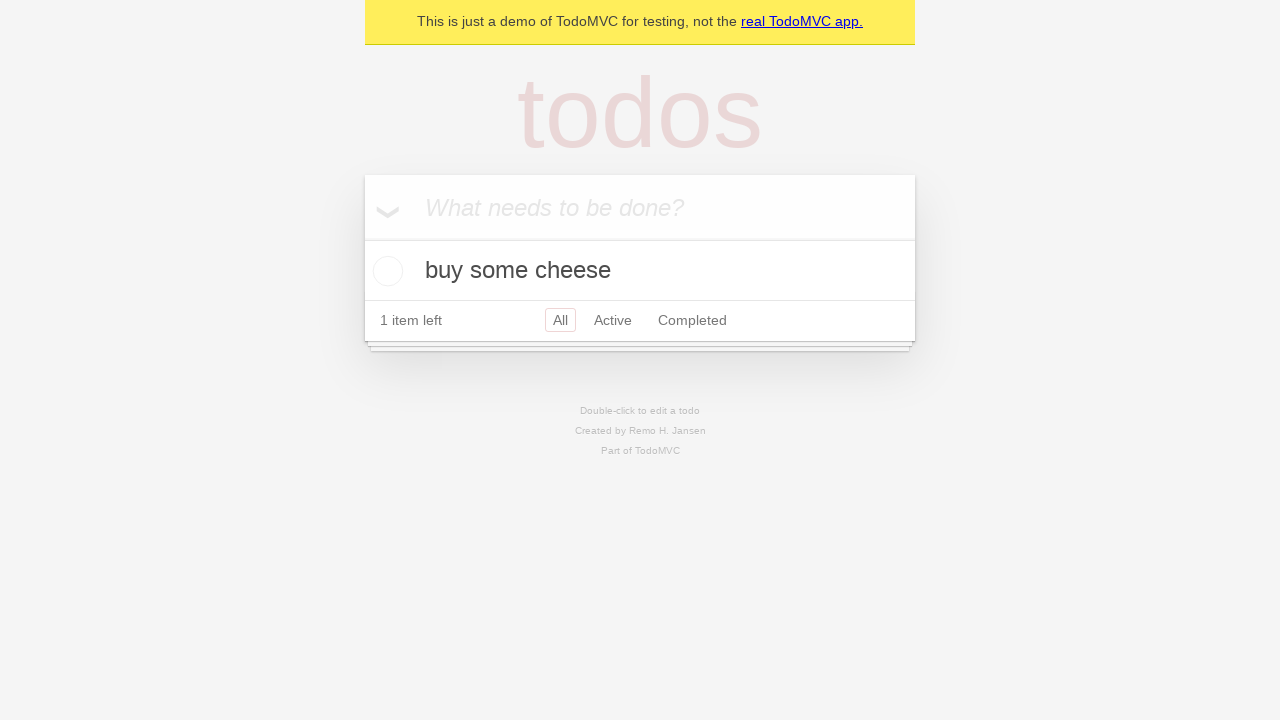

Todo counter element loaded
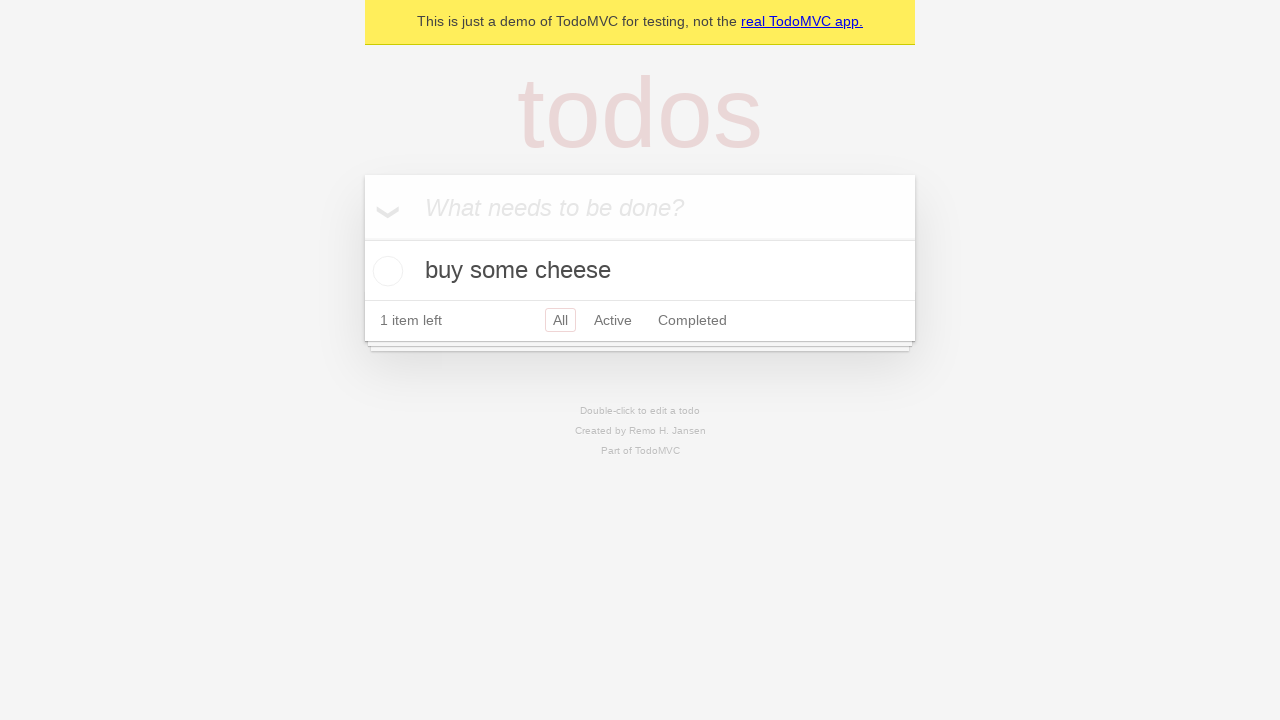

Filled second todo item with 'feed the cat' on internal:attr=[placeholder="What needs to be done?"i]
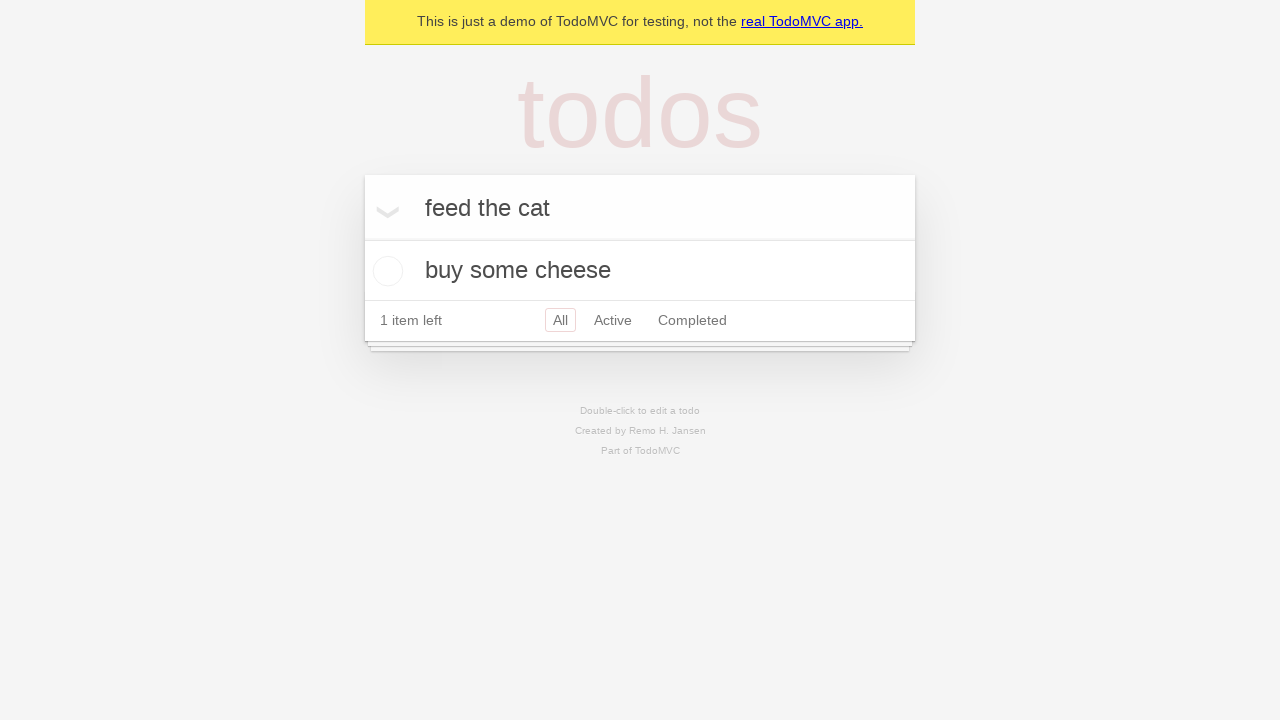

Pressed Enter to add second todo item on internal:attr=[placeholder="What needs to be done?"i]
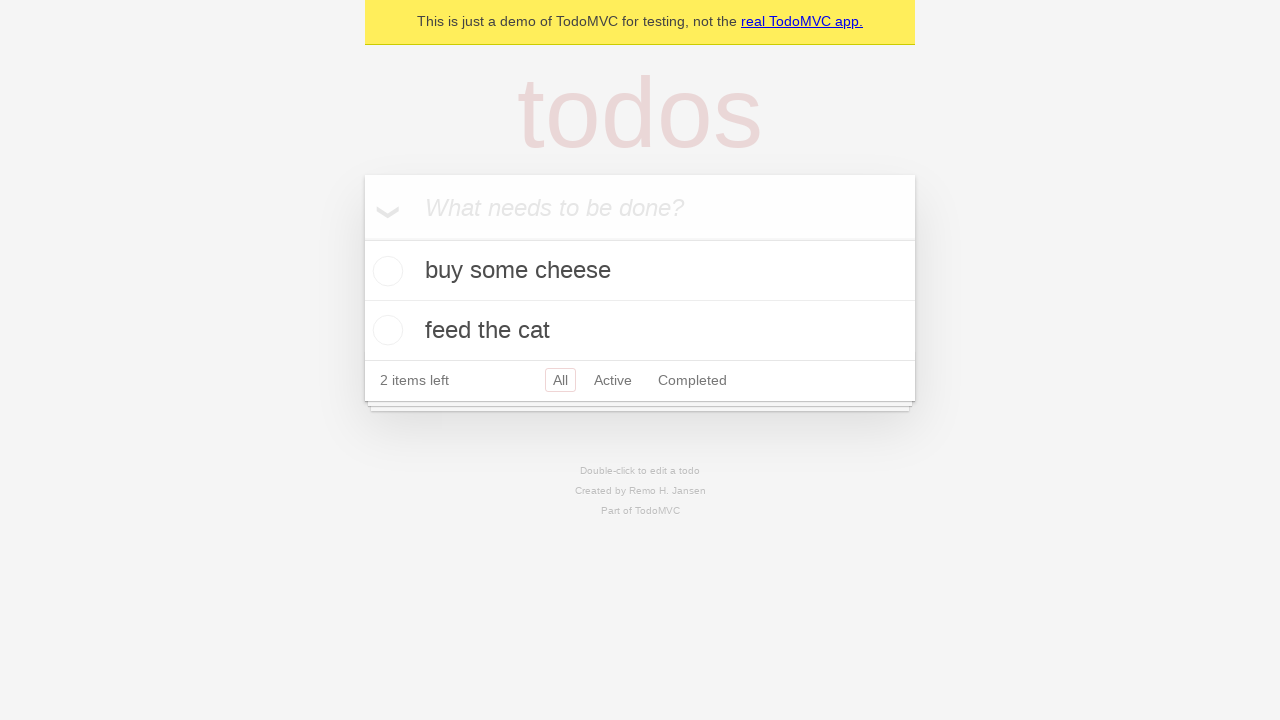

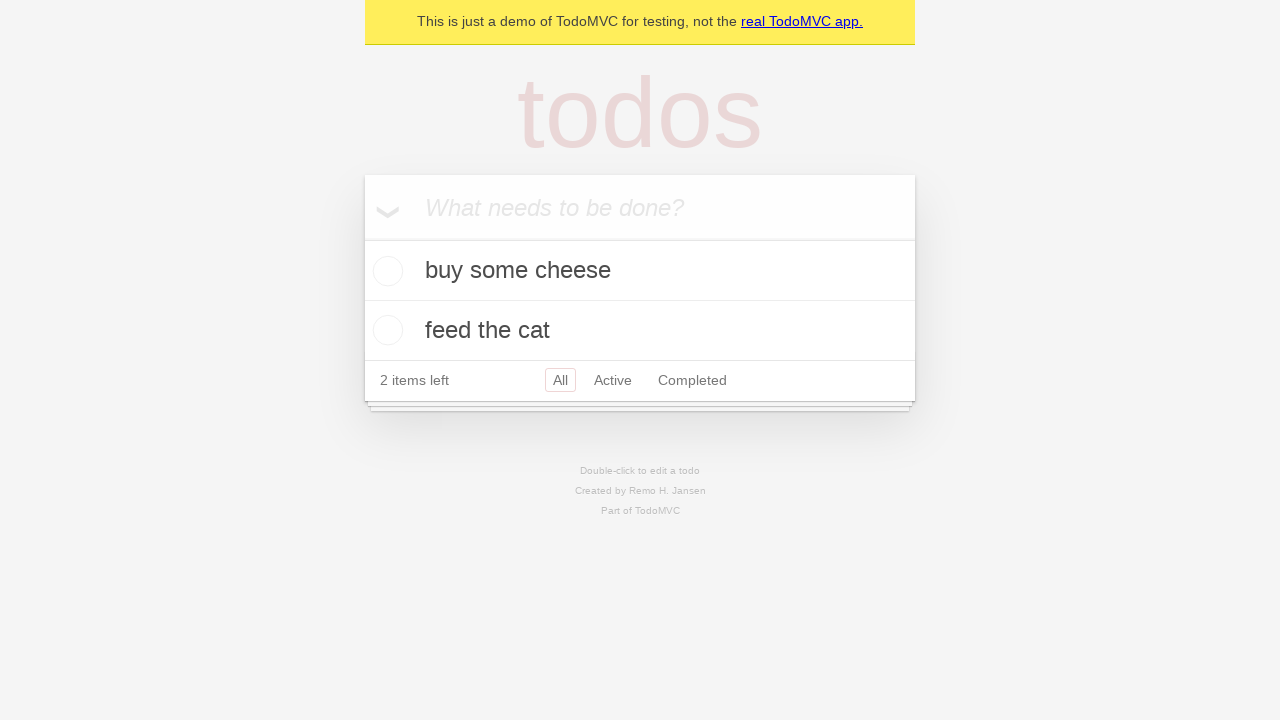